Tests dynamic controls functionality by verifying a textbox is initially disabled, clicking the Enable button, waiting for the textbox to become enabled, and verifying the success message is displayed.

Starting URL: https://the-internet.herokuapp.com/dynamic_controls

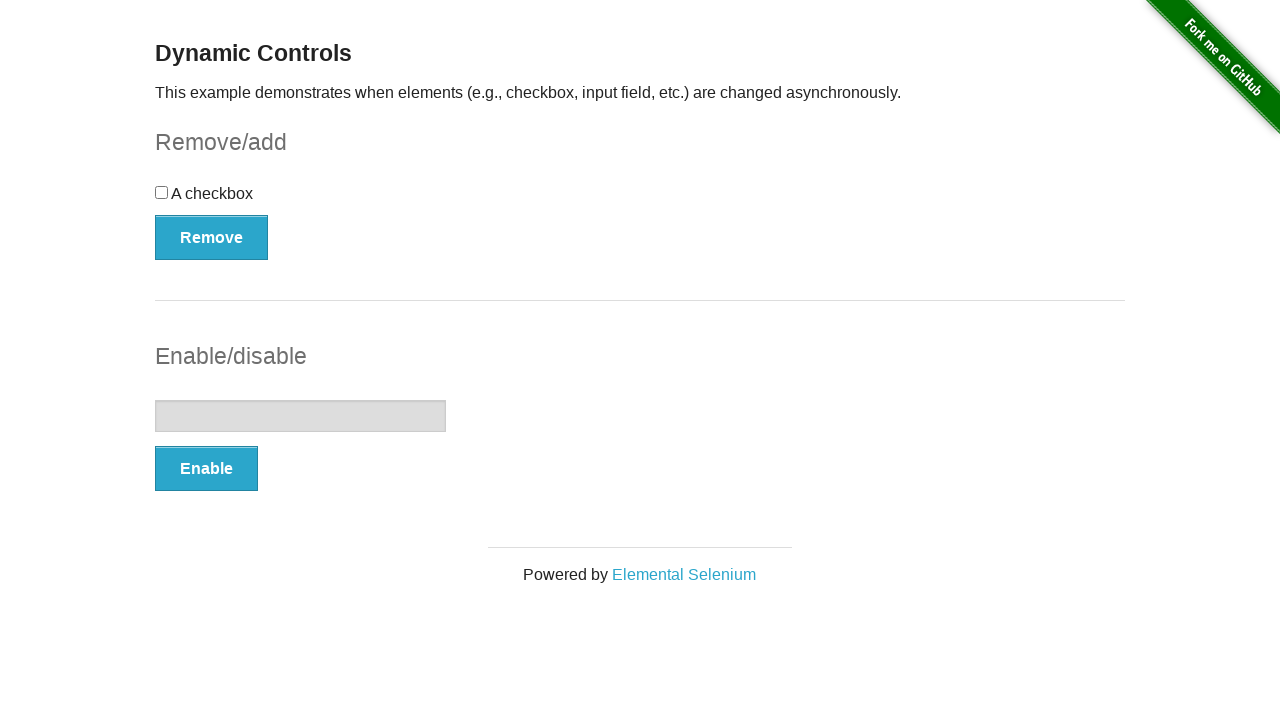

Verified textbox is initially disabled
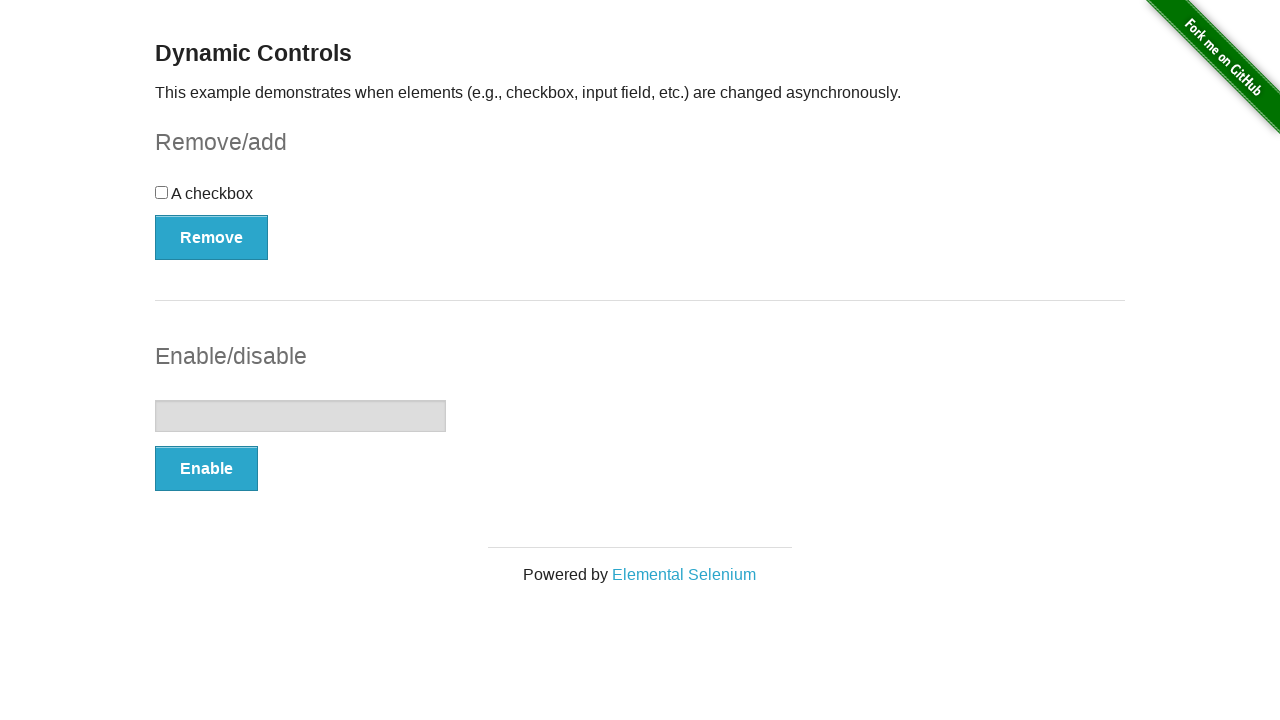

Clicked the Enable button at (206, 469) on xpath=//*[text()='Enable']
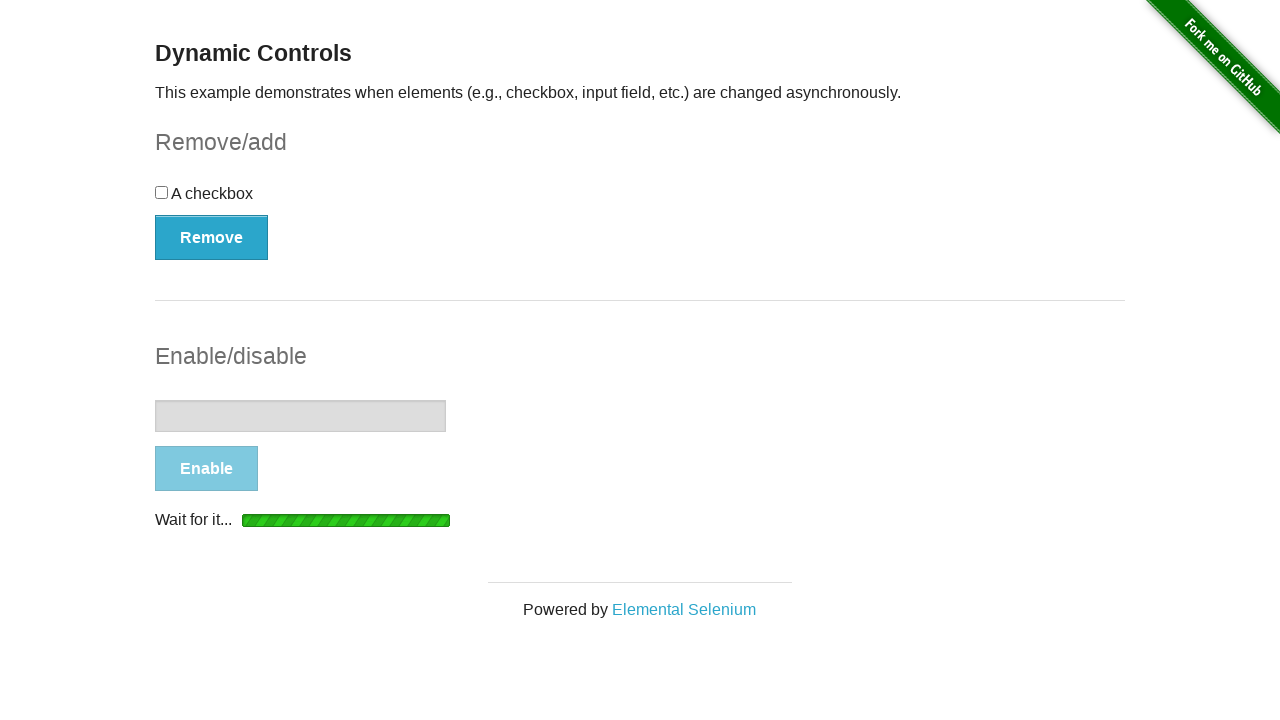

Textbox became visible
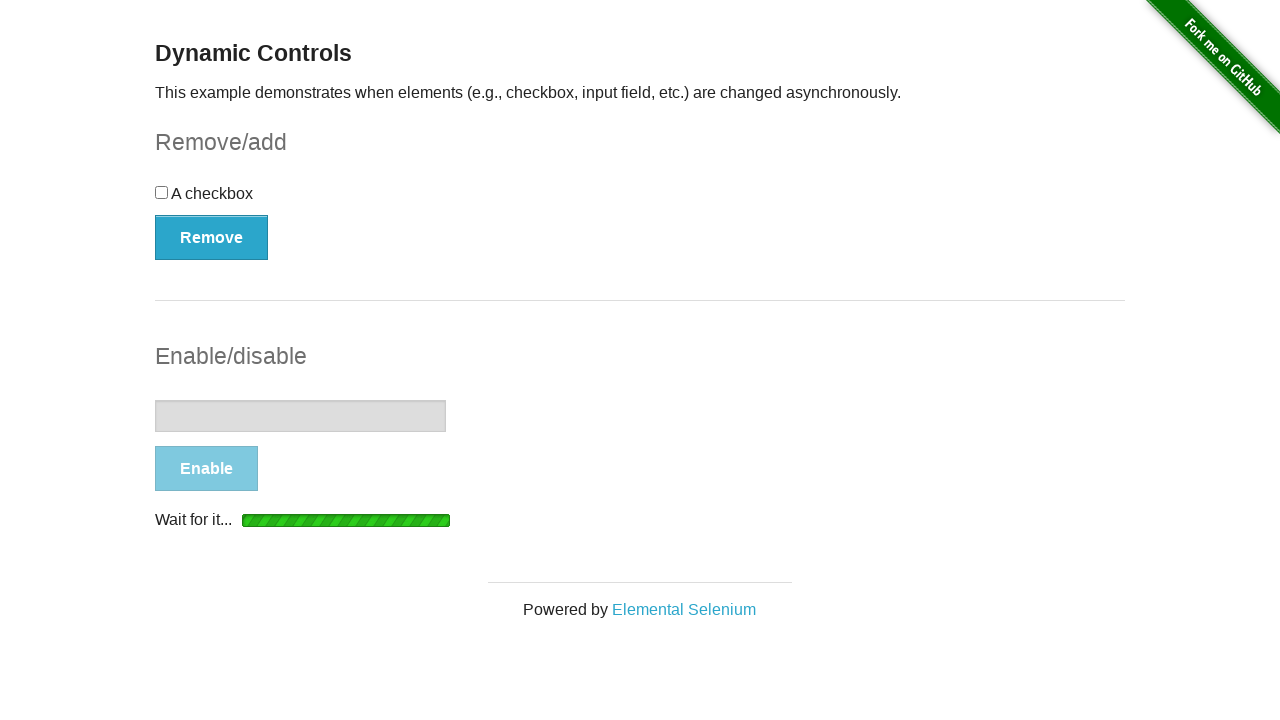

Textbox became enabled
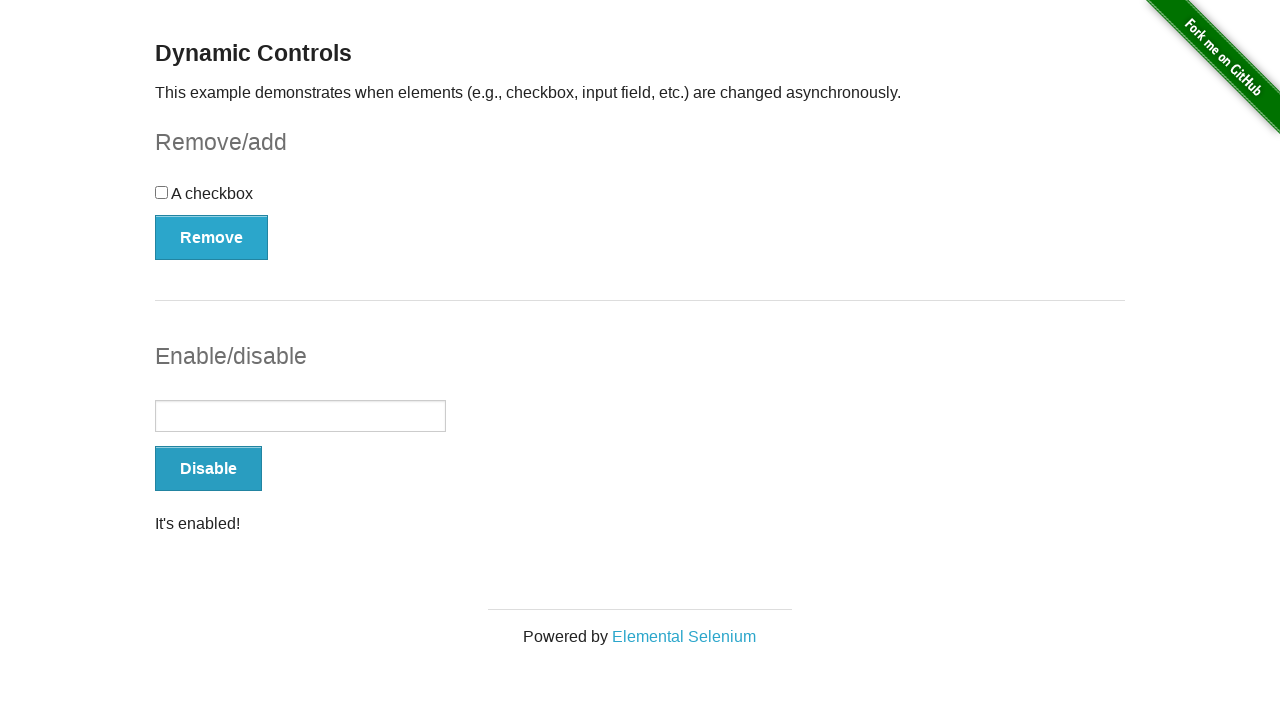

Verified 'It's enabled!' message is displayed
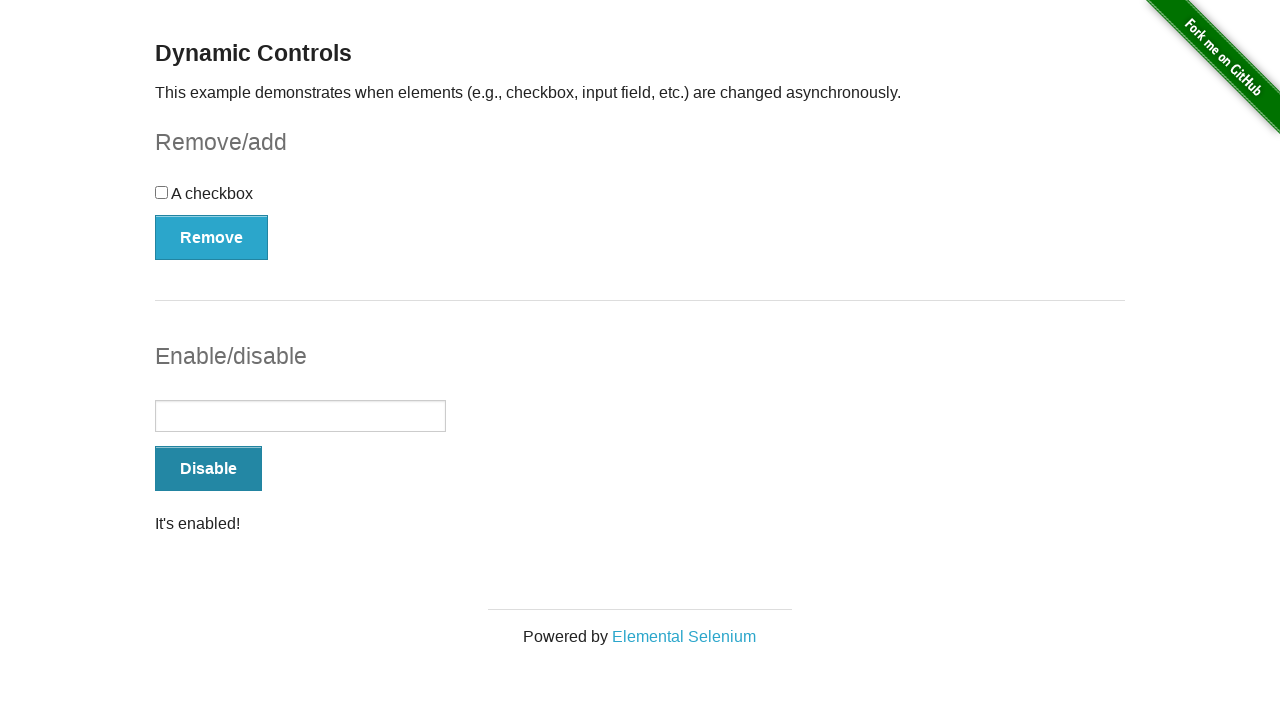

Verified textbox is now enabled
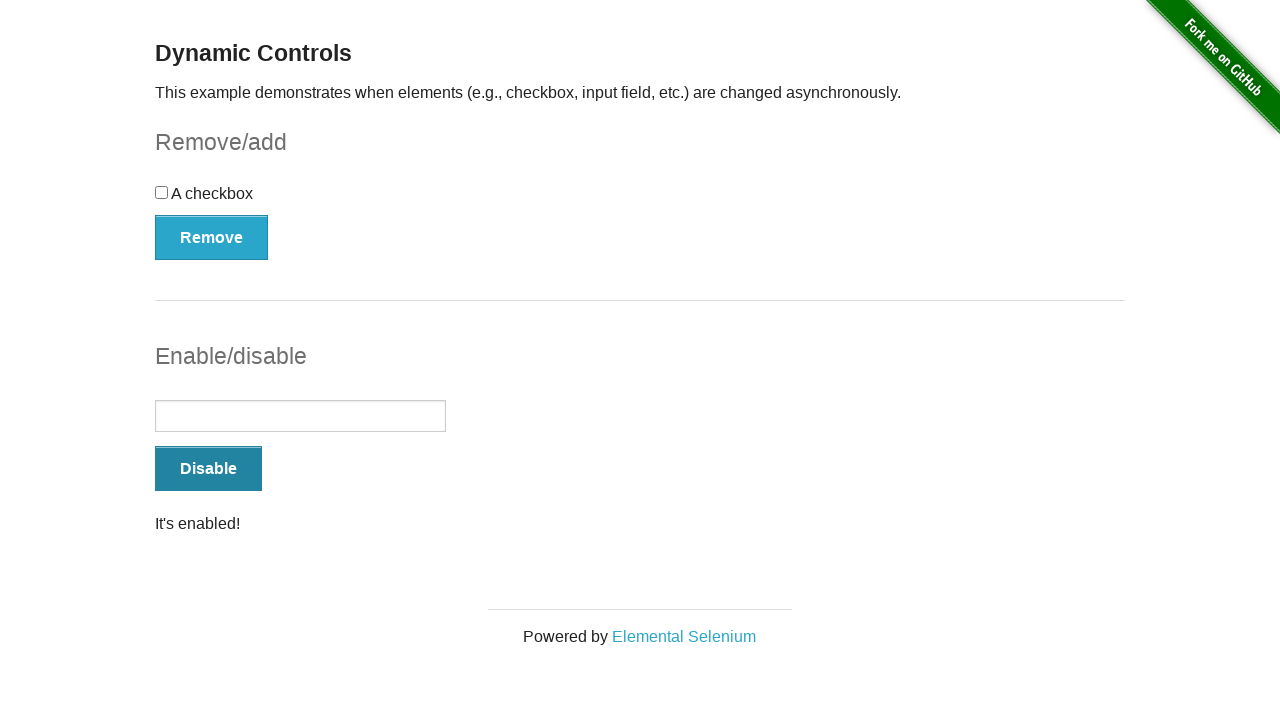

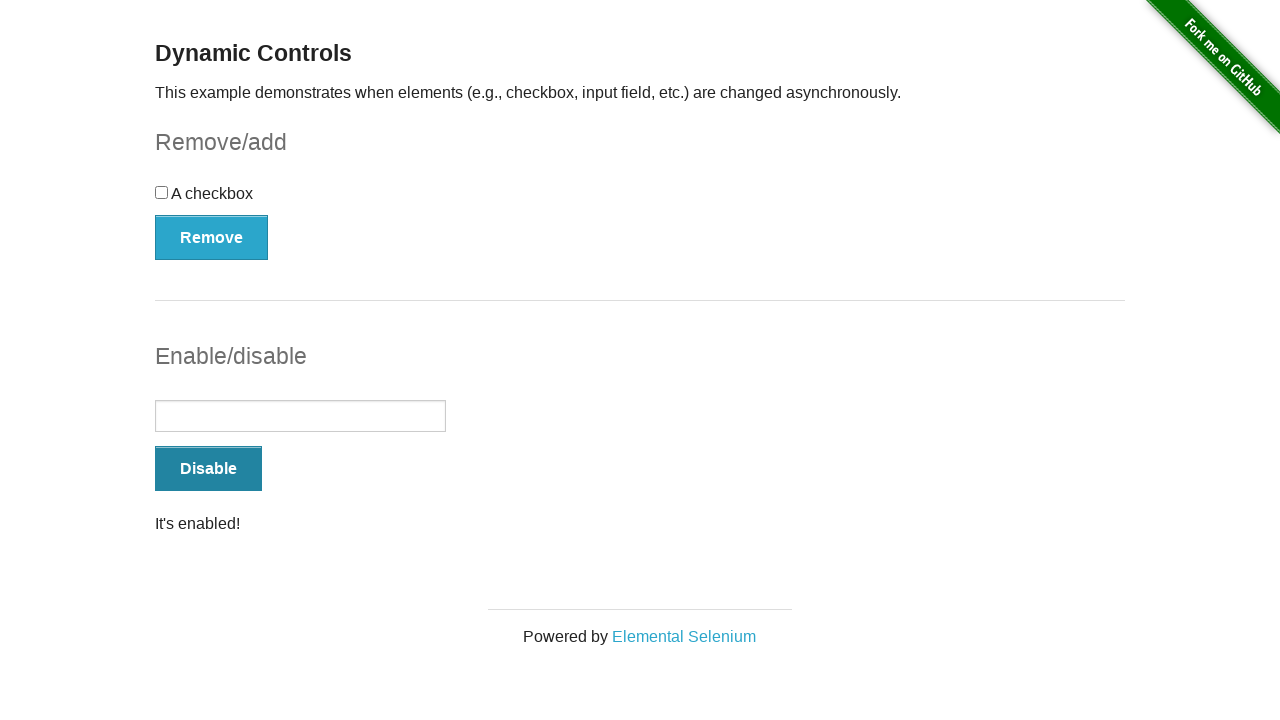